Opens the Rahul Shetty Academy homepage and verifies the page loads by checking the title and URL are accessible.

Starting URL: https://rahulshettyacademy.com/

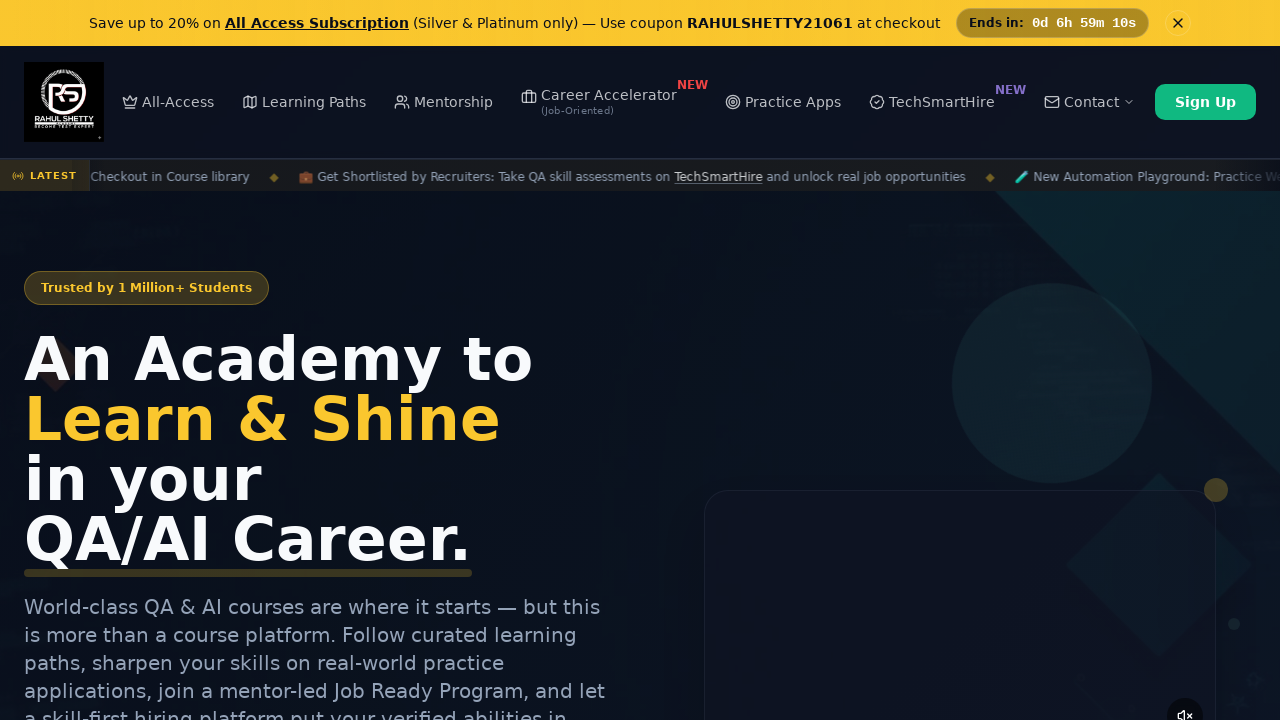

Waited for page to reach domcontentloaded state
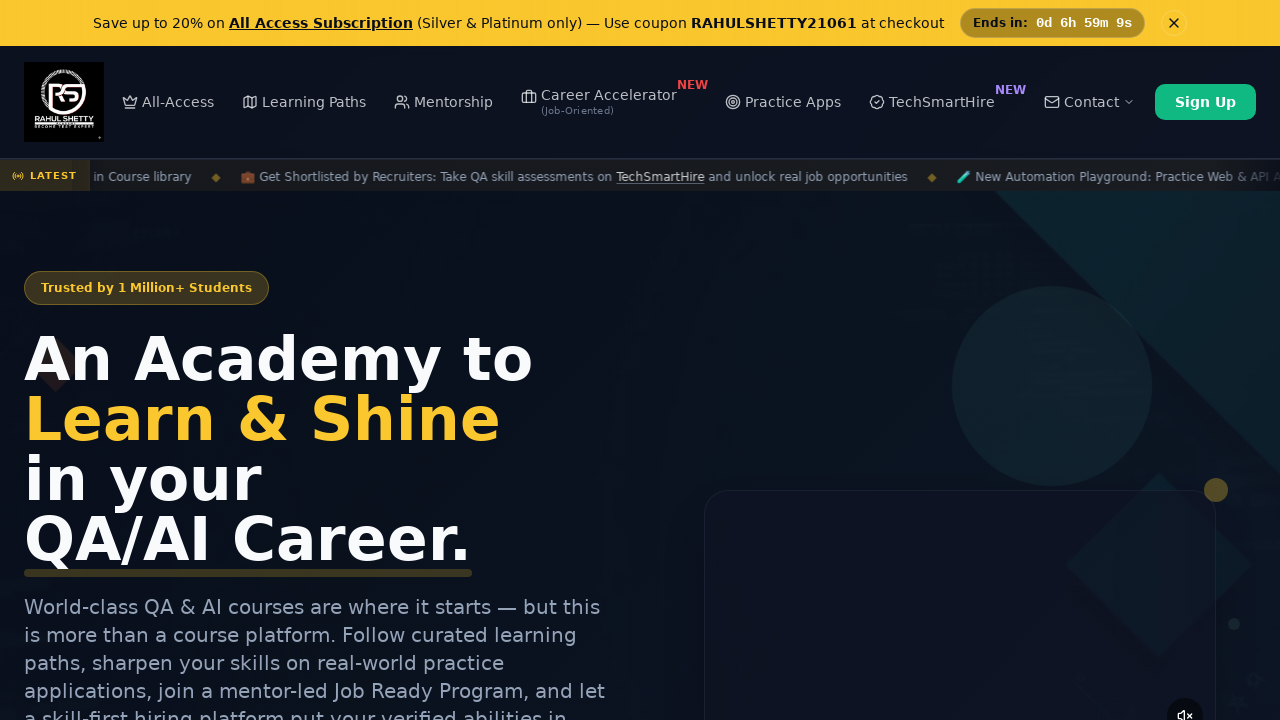

Retrieved page title: Rahul Shetty Academy | QA Automation, Playwright, AI Testing & Online Training
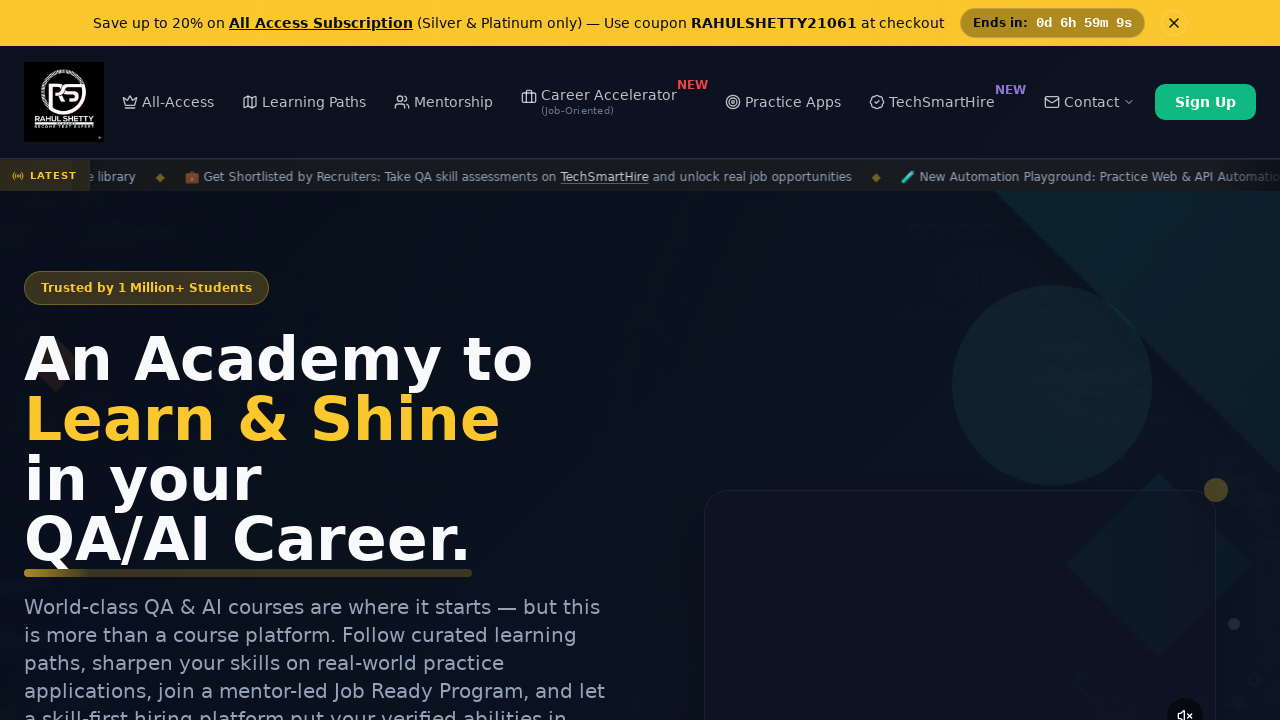

Retrieved current URL: https://rahulshettyacademy.com/
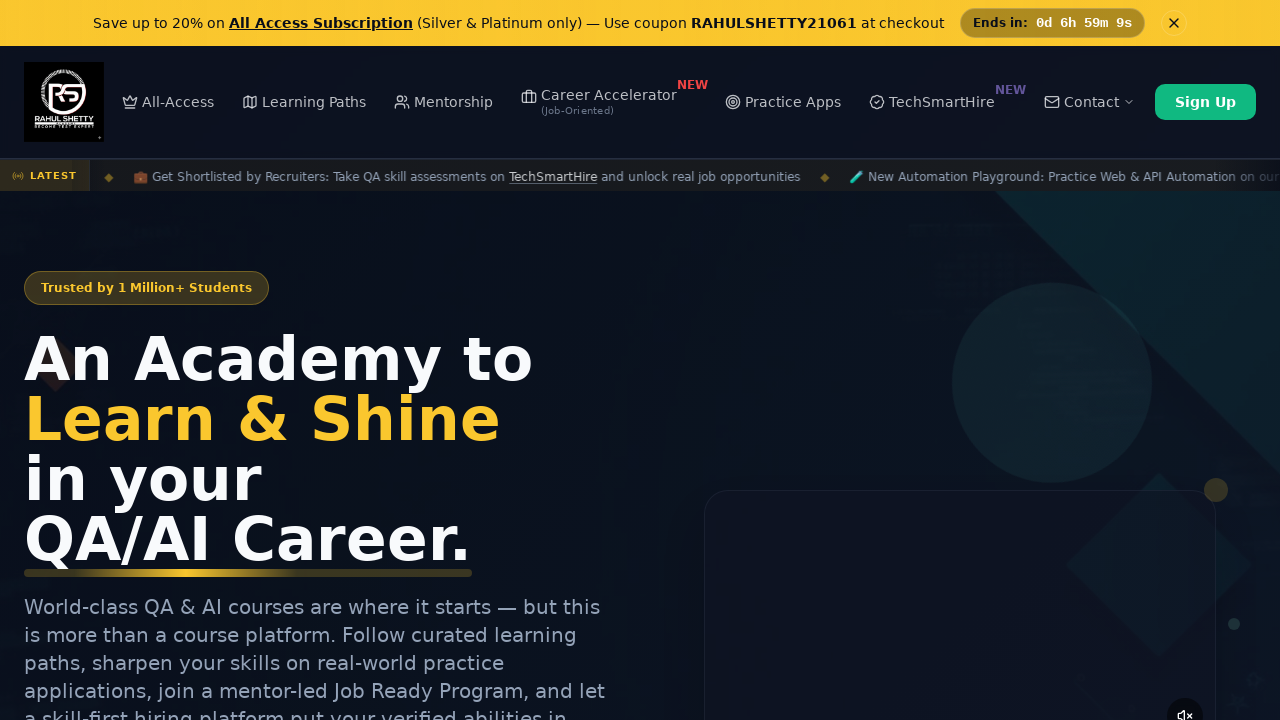

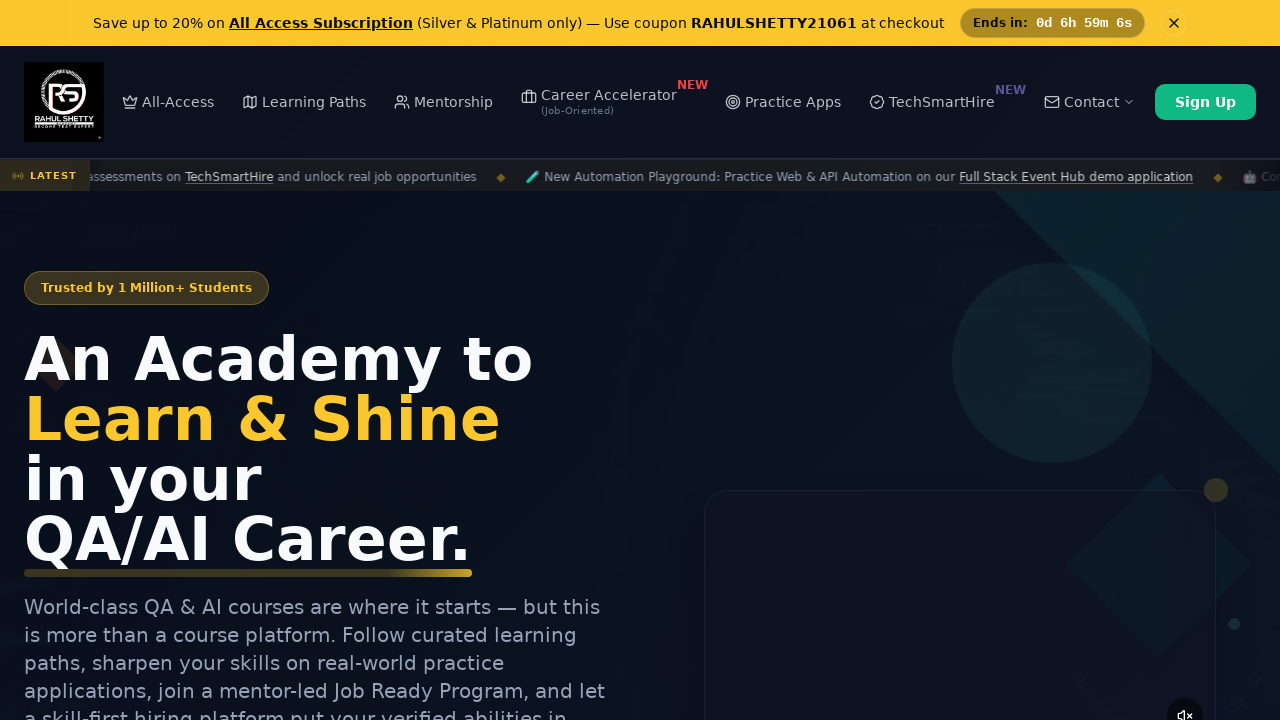